Tests the search functionality by searching for "phone" and verifying that search results are displayed

Starting URL: https://www.testotomasyonu.com

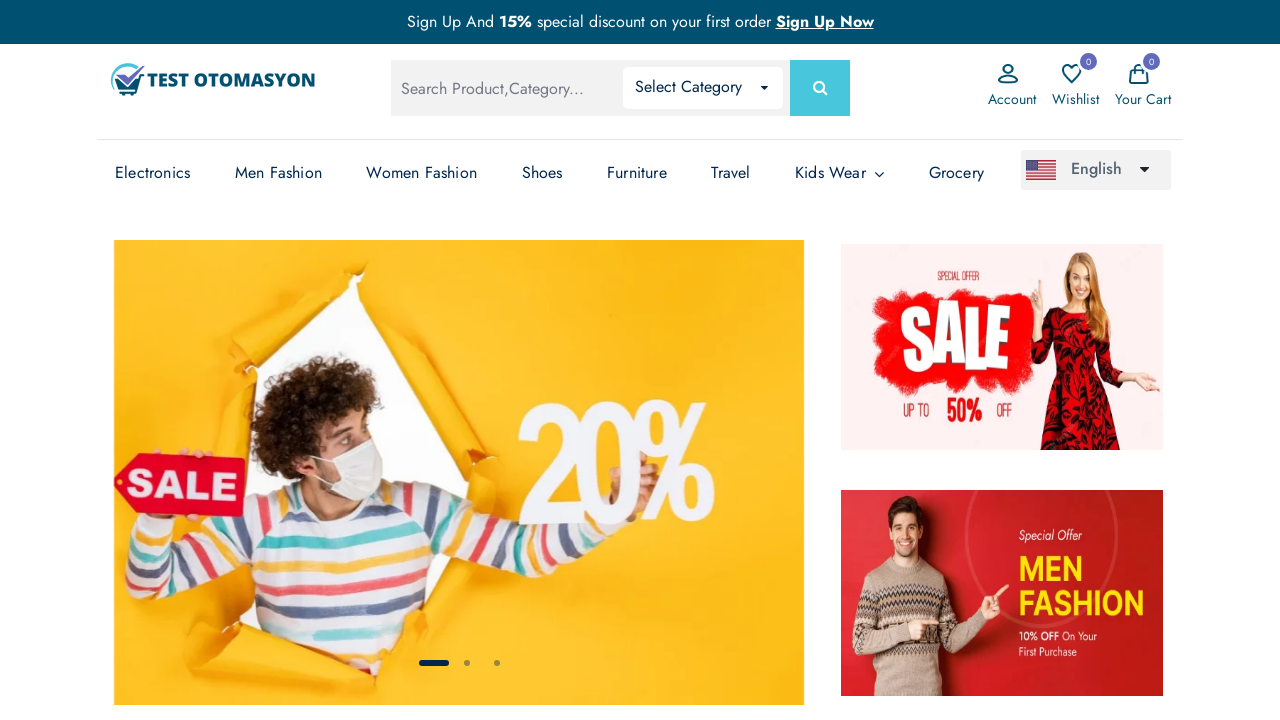

Filled search box with 'phone' on #global-search
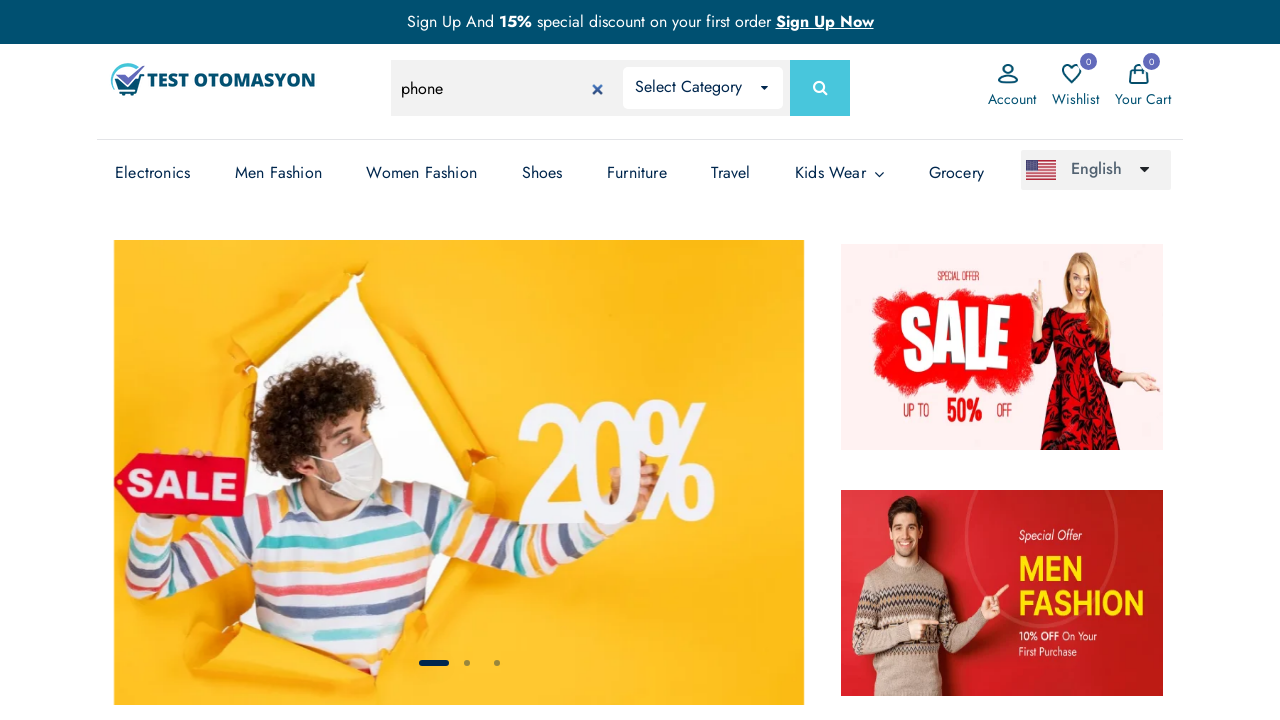

Submitted search form by pressing Enter on #global-search
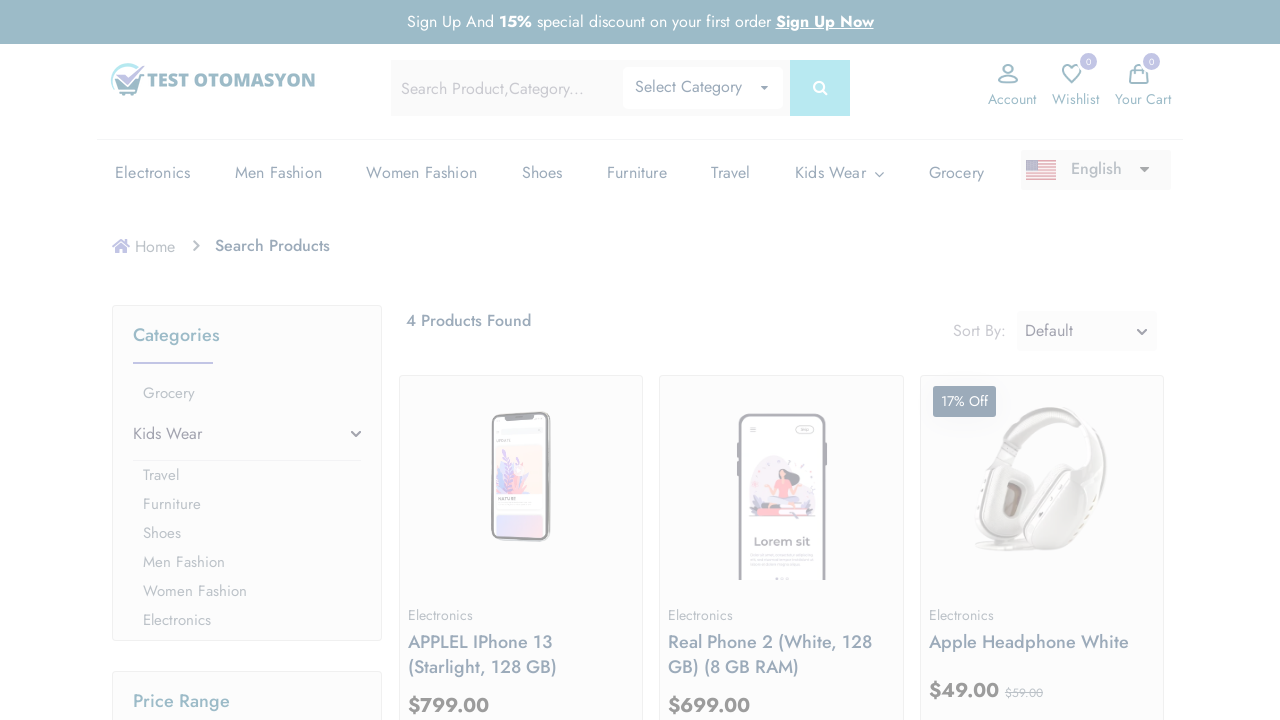

Search results loaded
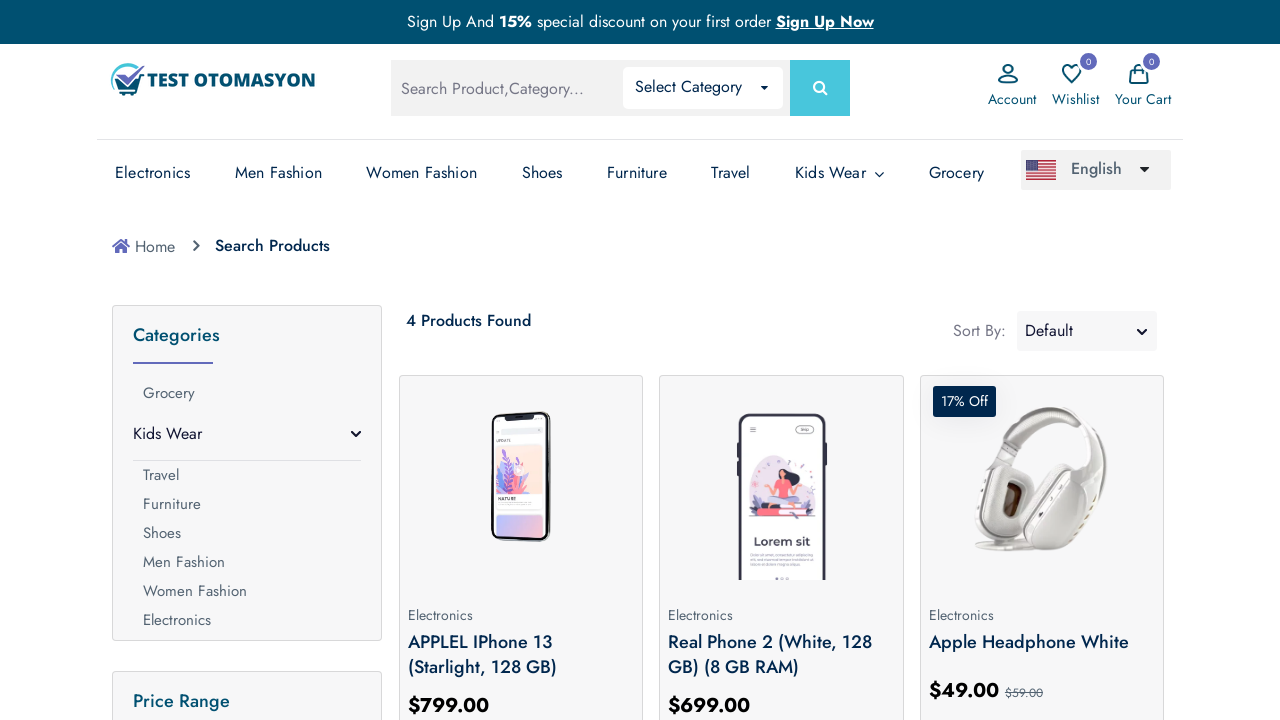

Retrieved search result count element text
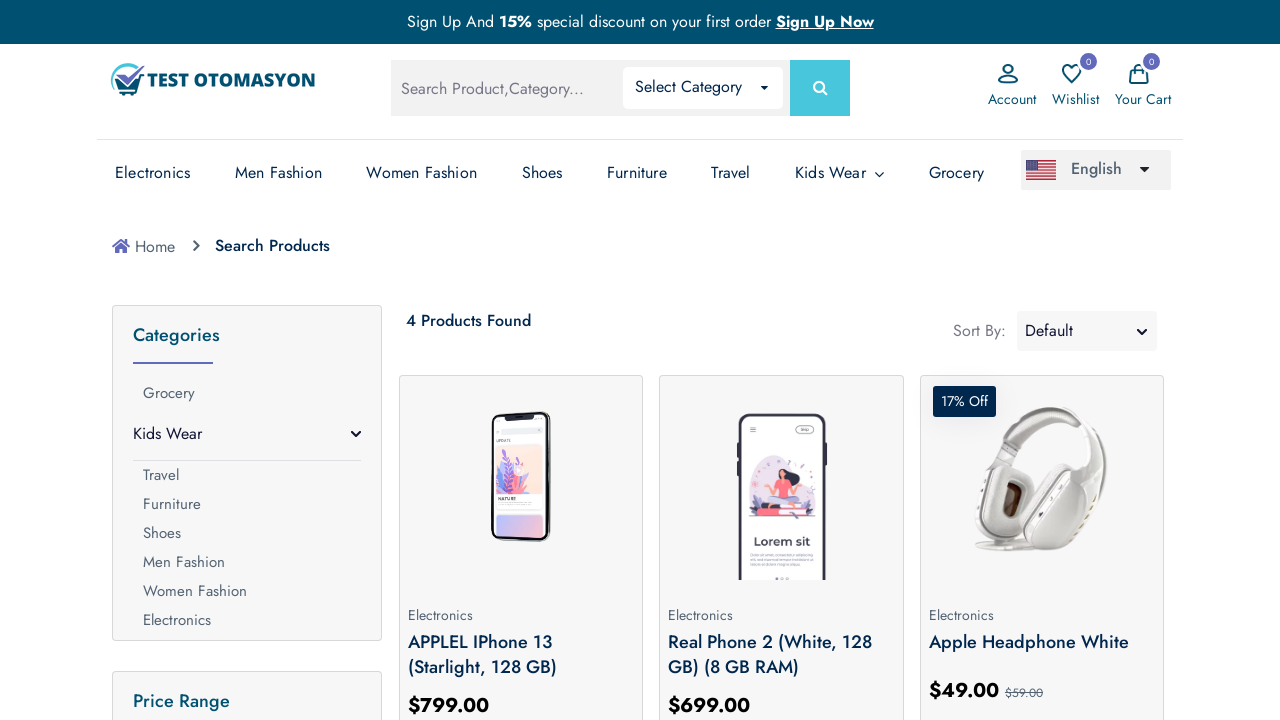

Extracted result count: 4 products found
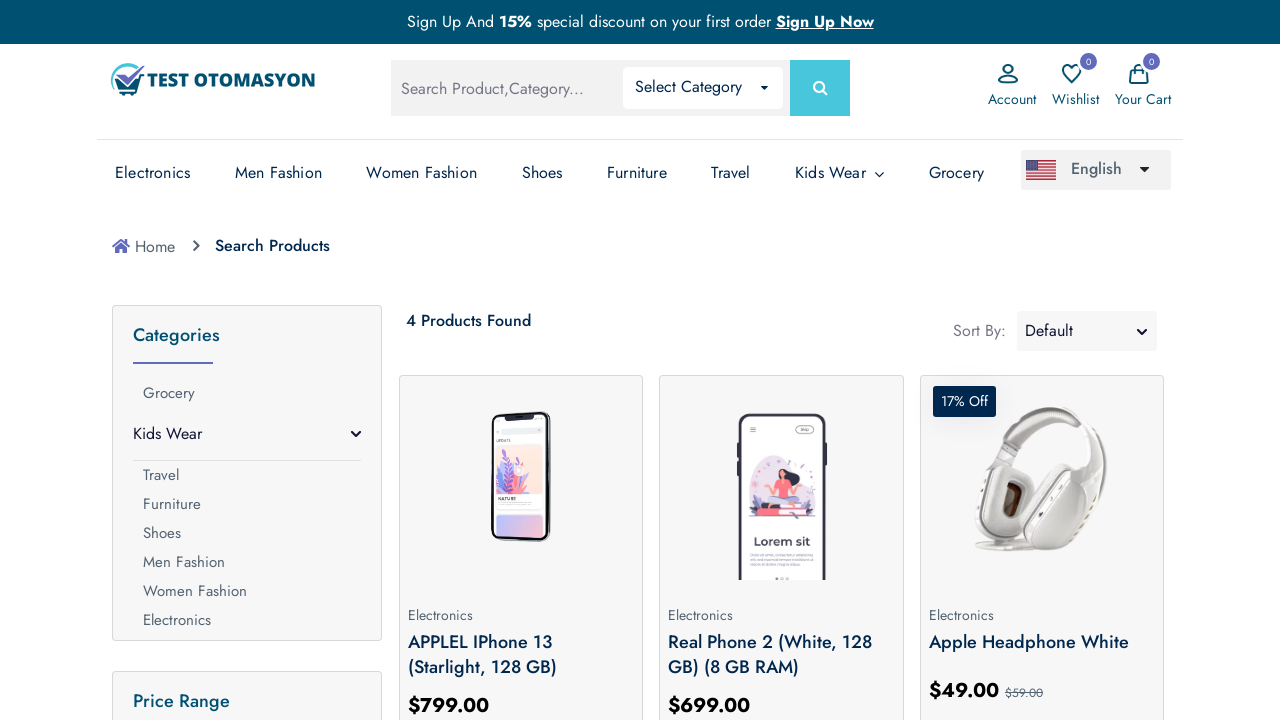

Verified that search results are displayed with 4 products
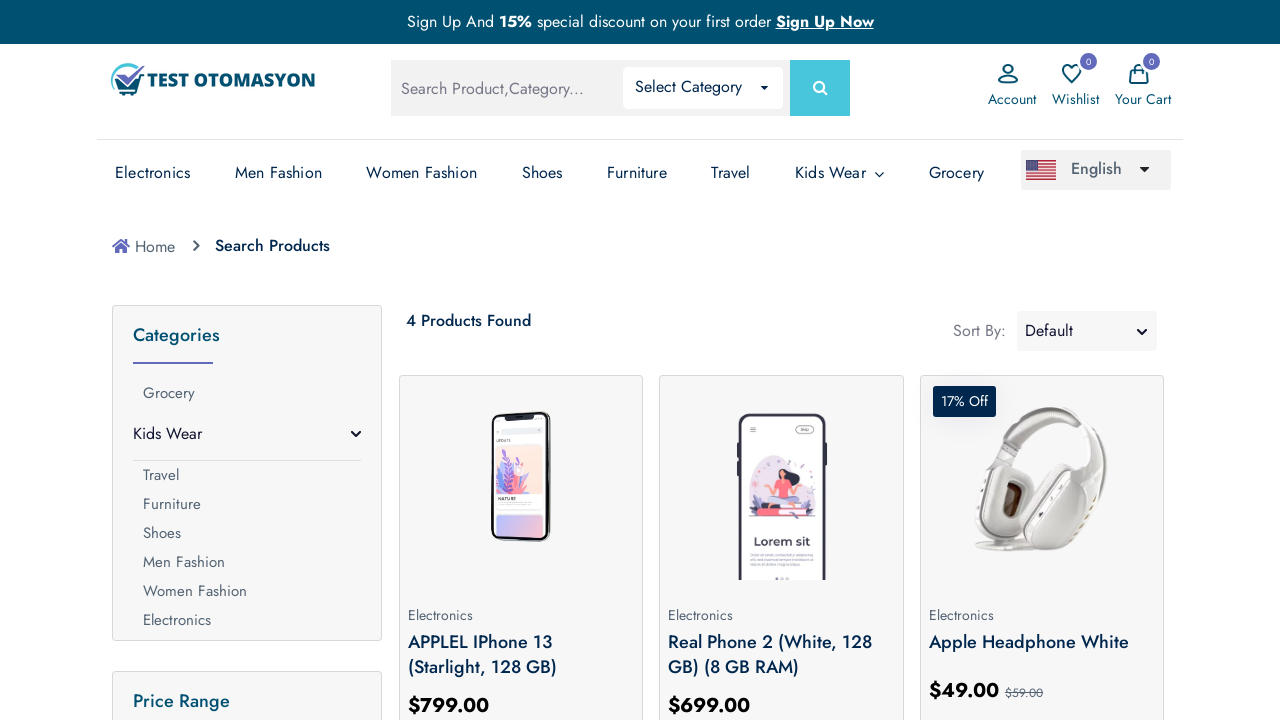

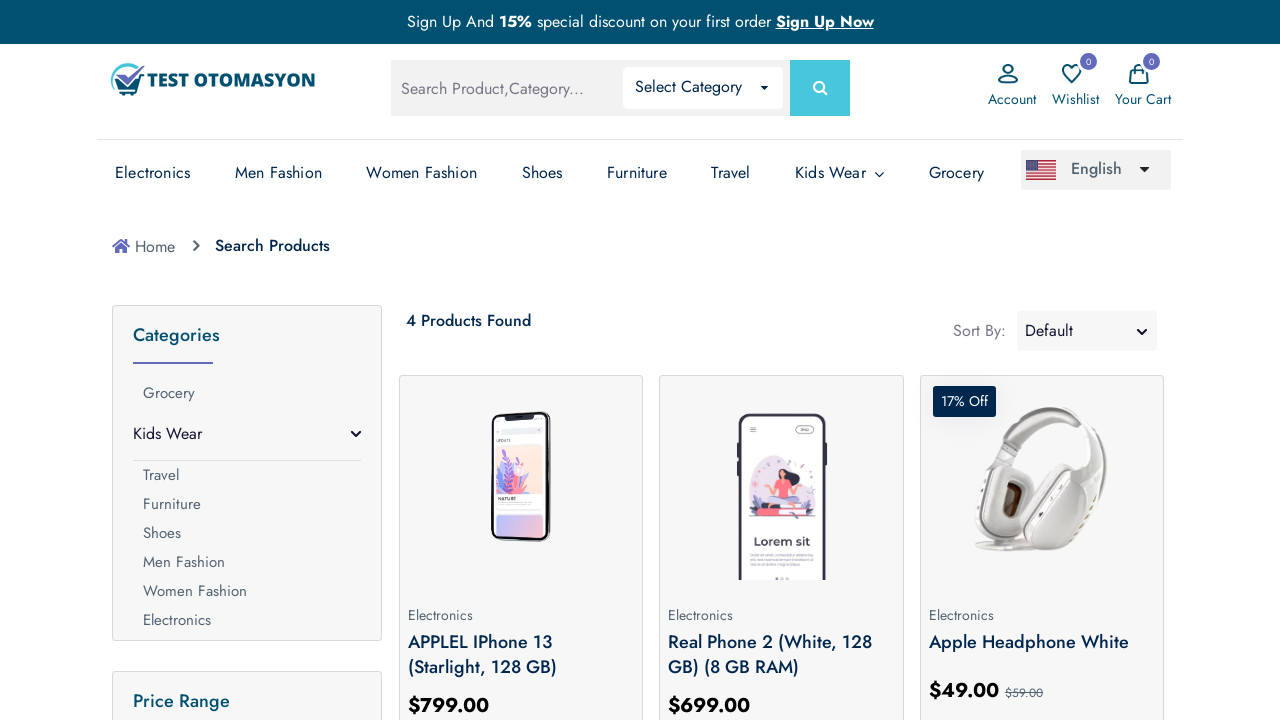